Tests drag and drop functionality by dragging element from column A to column B using the drag_and_drop action

Starting URL: http://the-internet.herokuapp.com/drag_and_drop

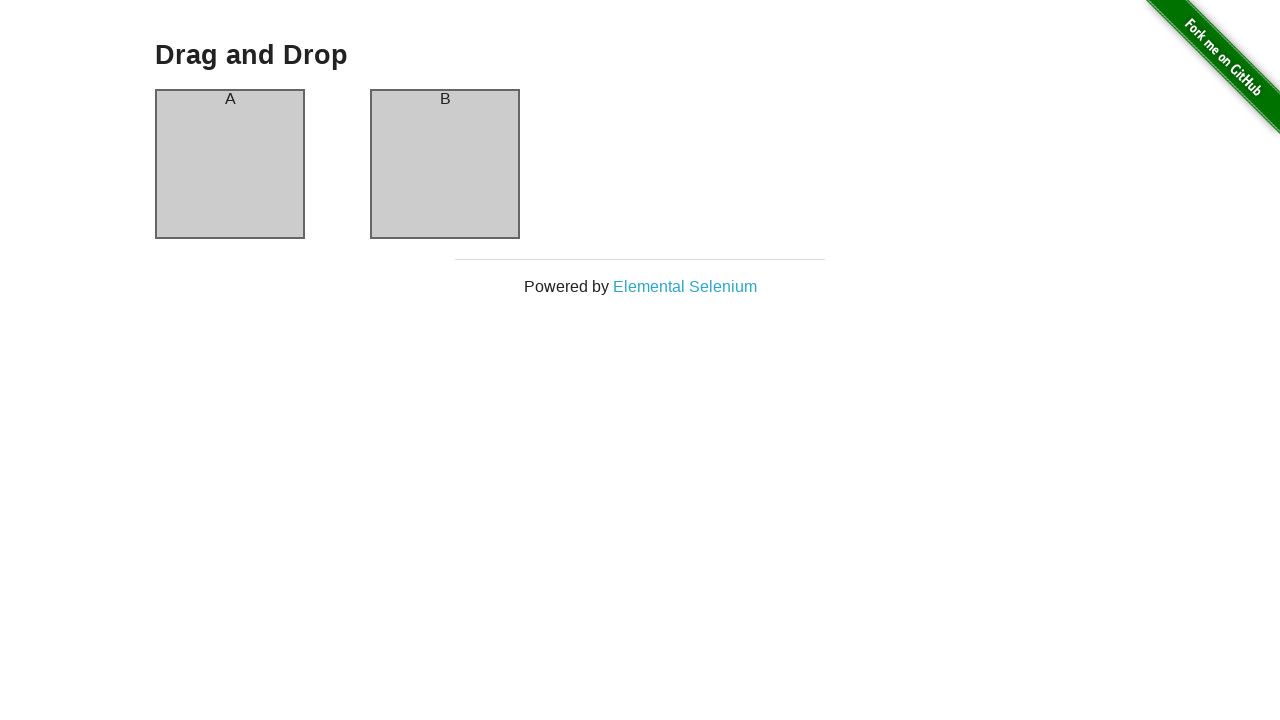

Navigated to drag and drop page
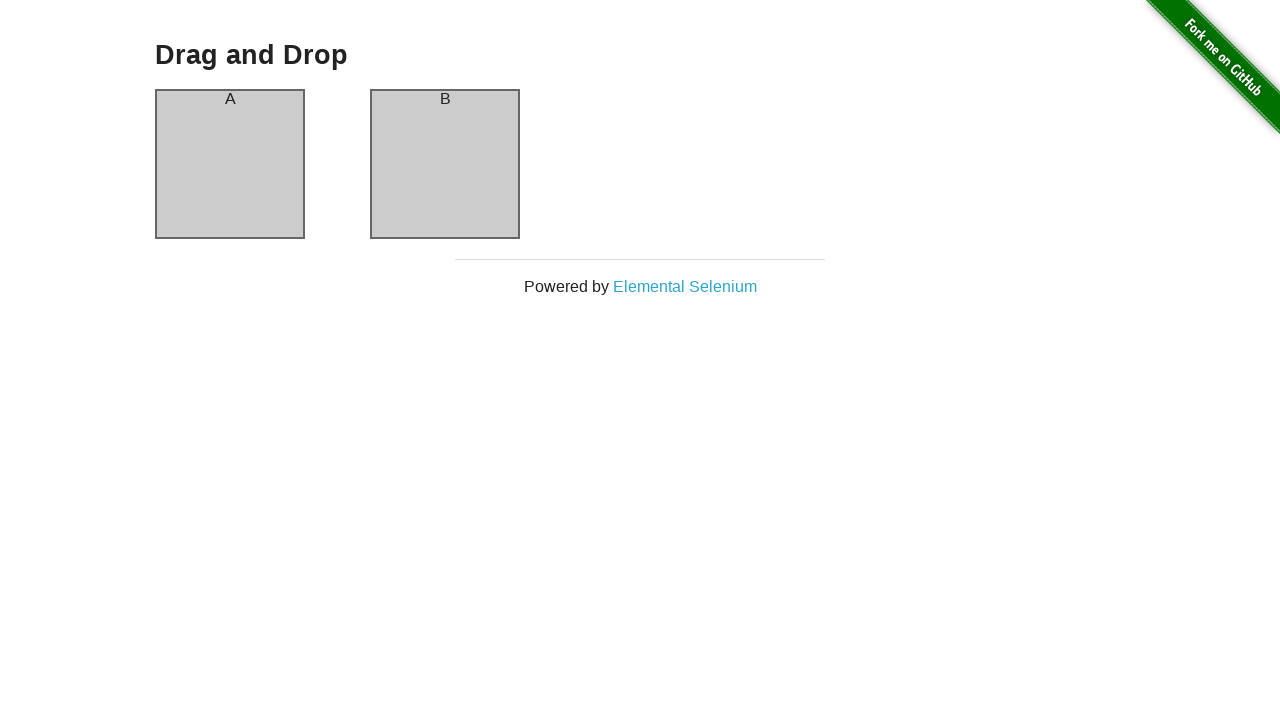

Located source element (column A)
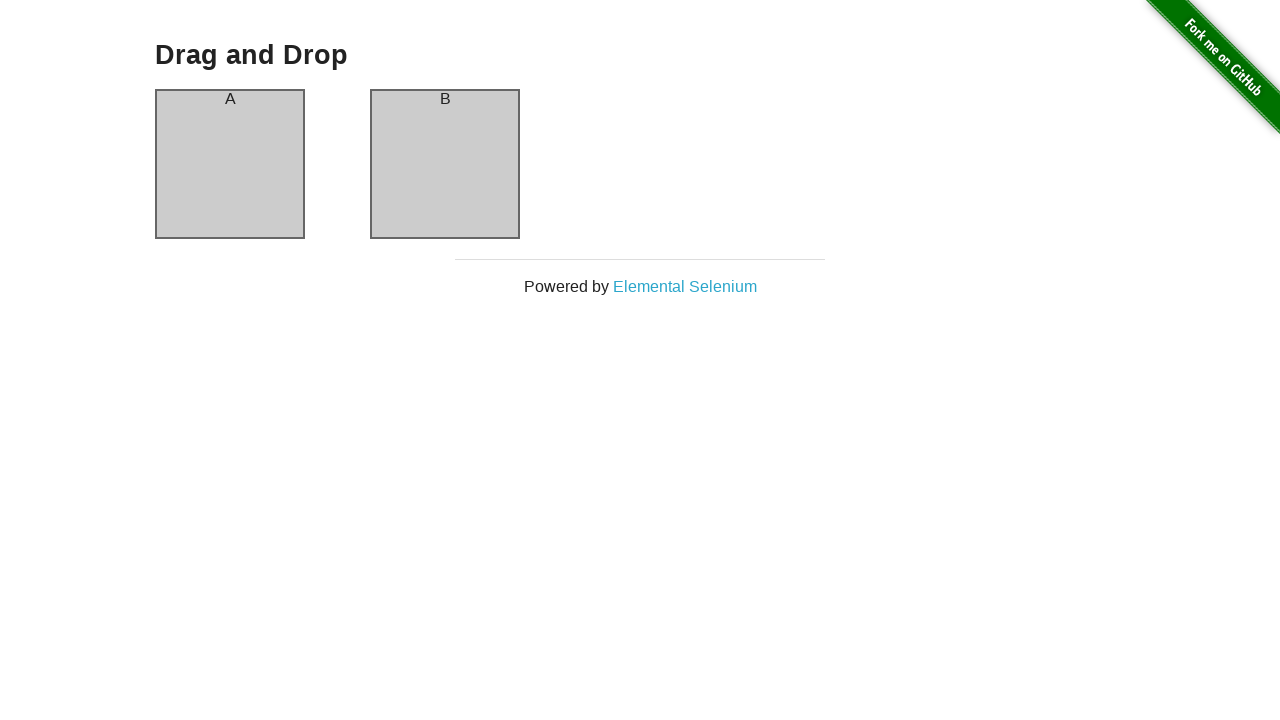

Located target element (column B)
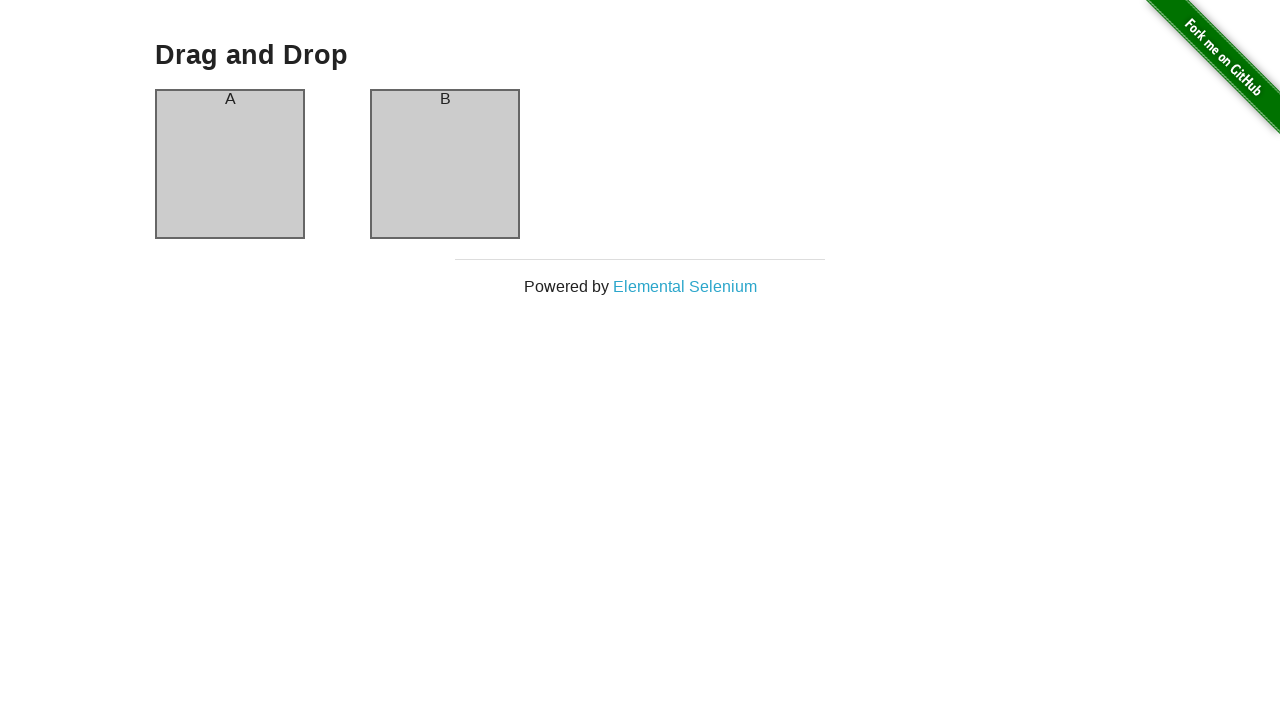

Dragged element from column A to column B at (445, 164)
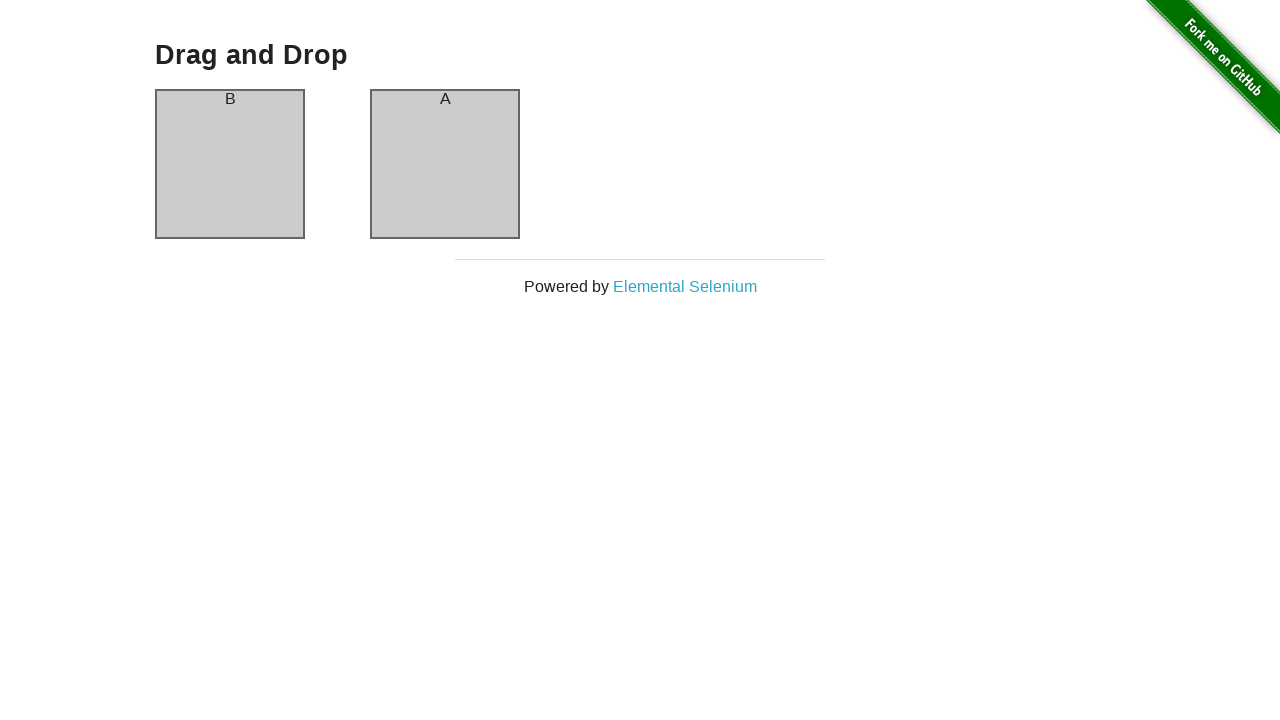

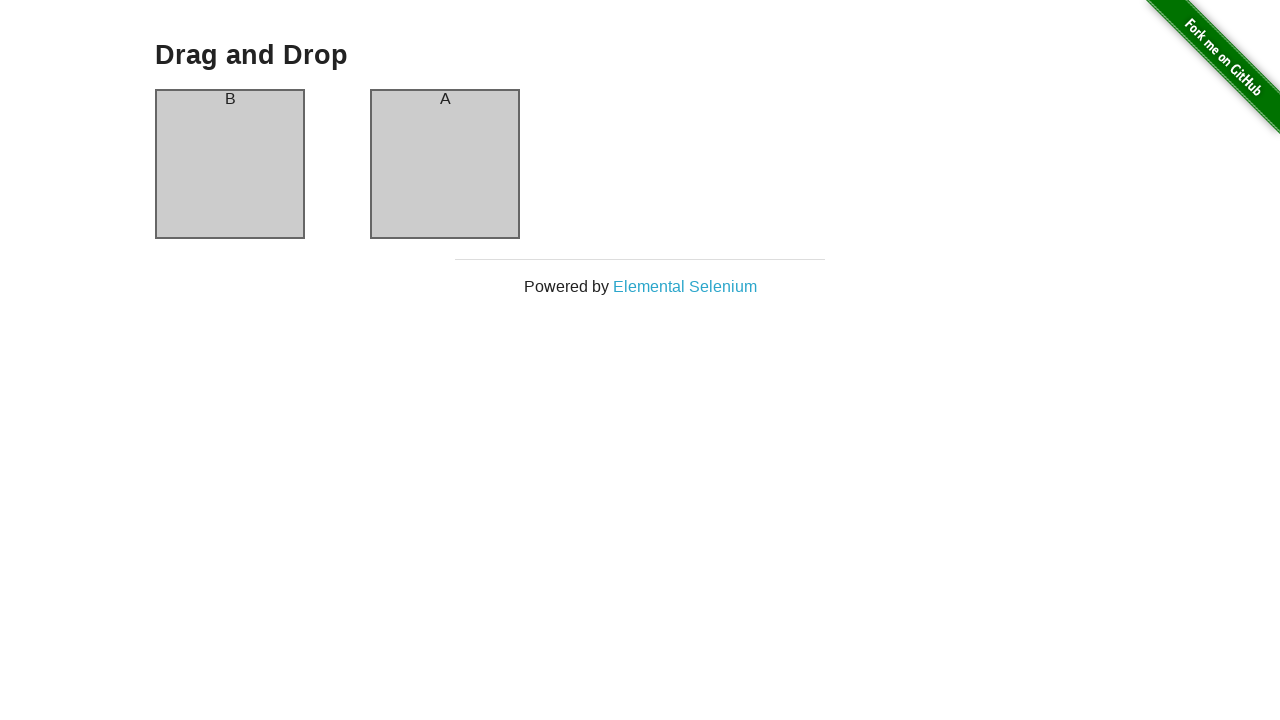